Tests modal dialog functionality by opening and closing a small modal

Starting URL: https://demoqa.com/

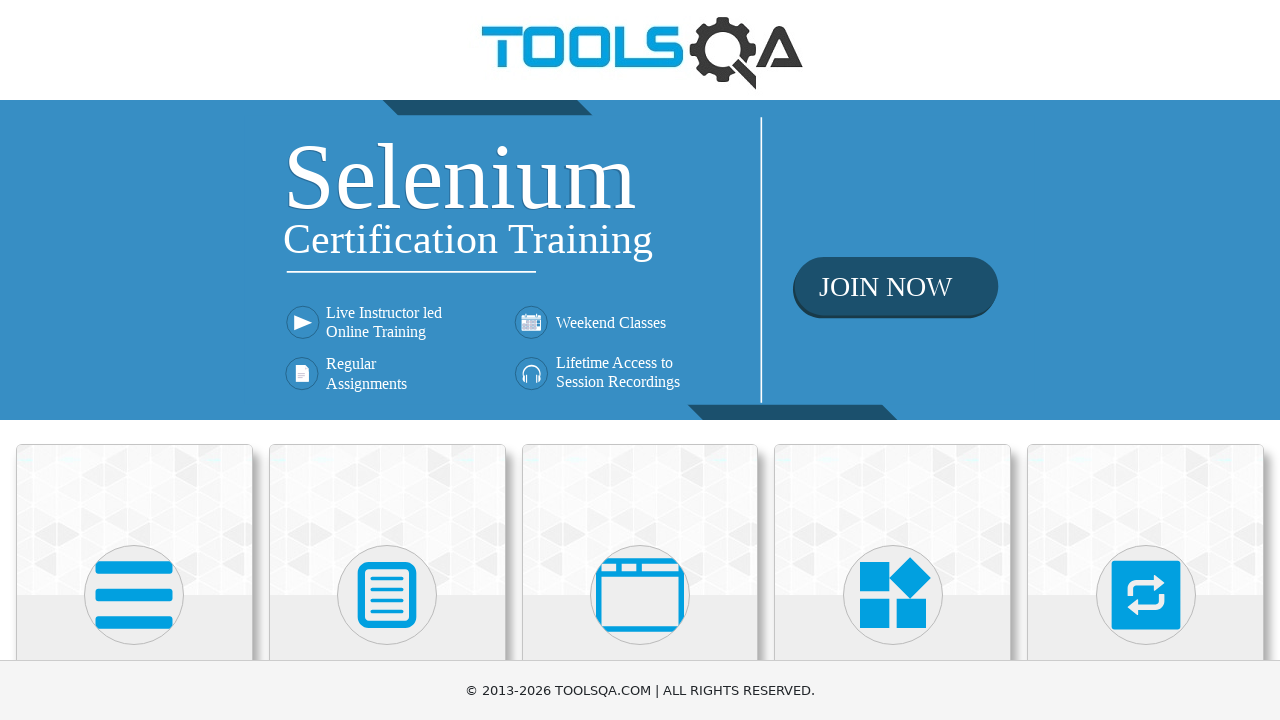

Scrolled Alerts, Frame & Windows card into view
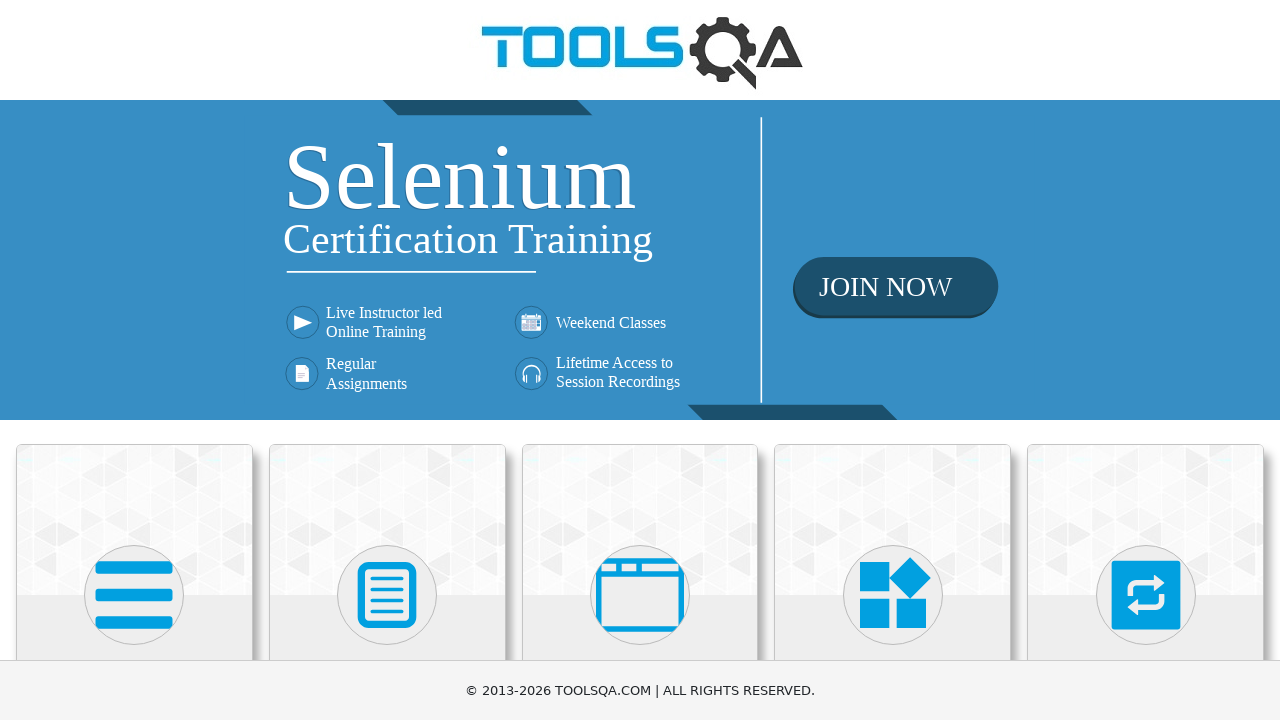

Clicked on Alerts, Frame & Windows card at (640, 520) on xpath=//div[@class='card mt-4 top-card'][.//h5[text()='Alerts, Frame & Windows']
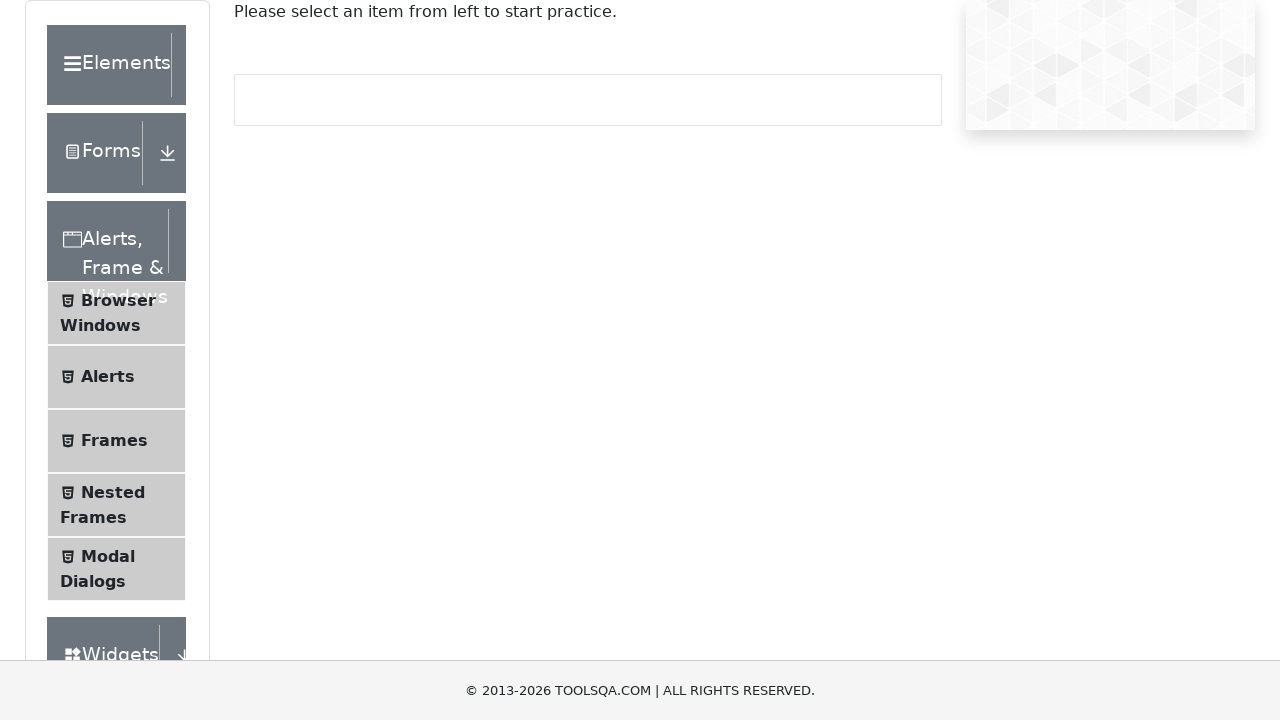

Scrolled Modal Dialogs menu item into view
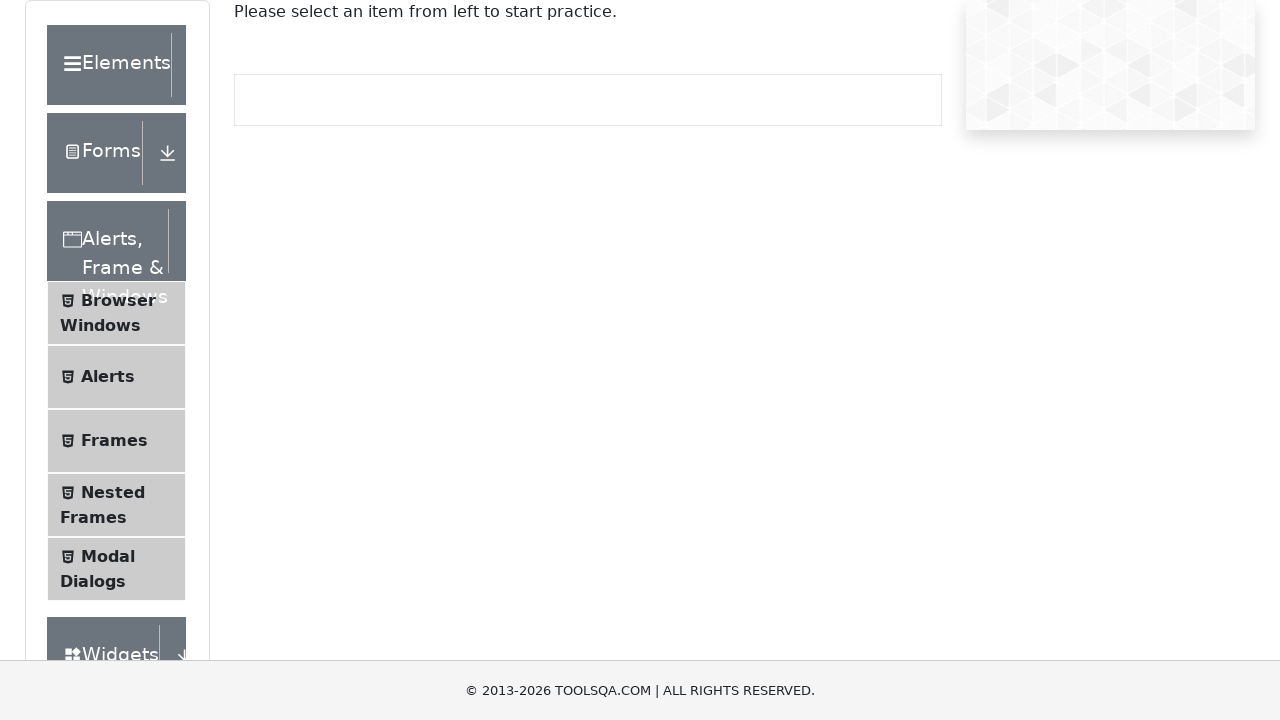

Clicked on Modal Dialogs menu item at (108, 556) on xpath=//span[text()='Modal Dialogs']
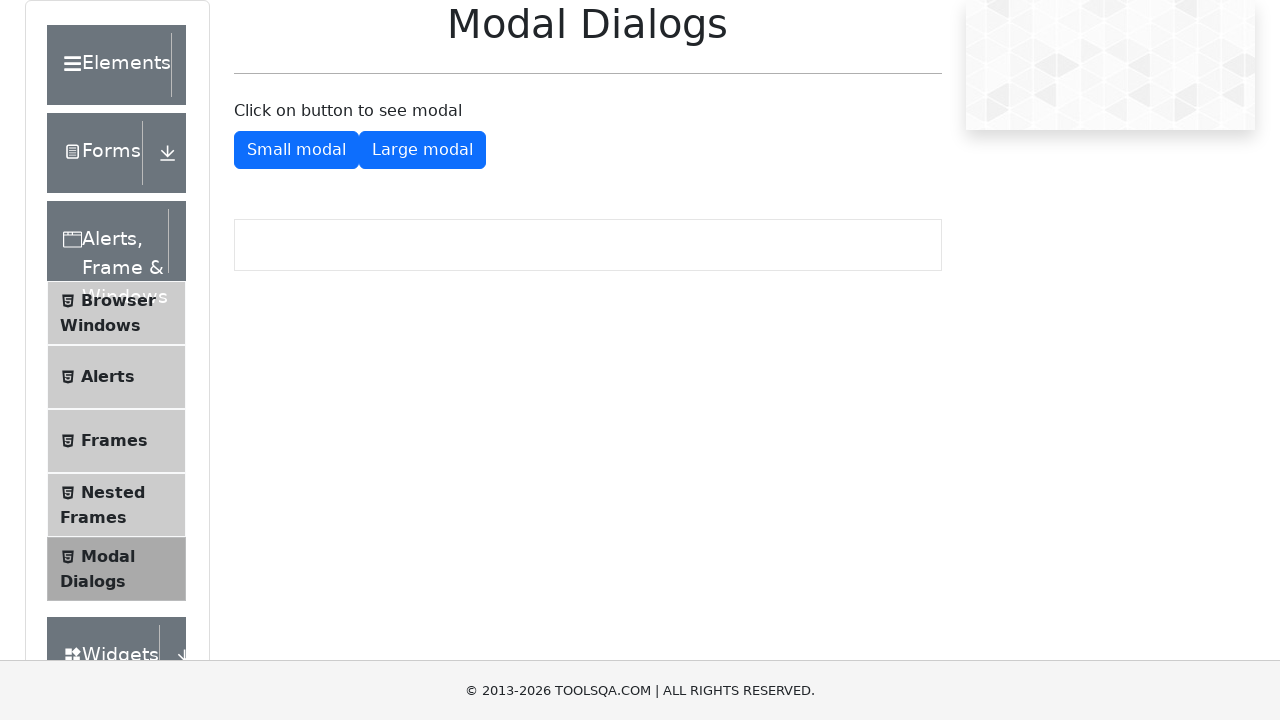

Clicked on Small Modal button to open the modal at (296, 150) on #showSmallModal
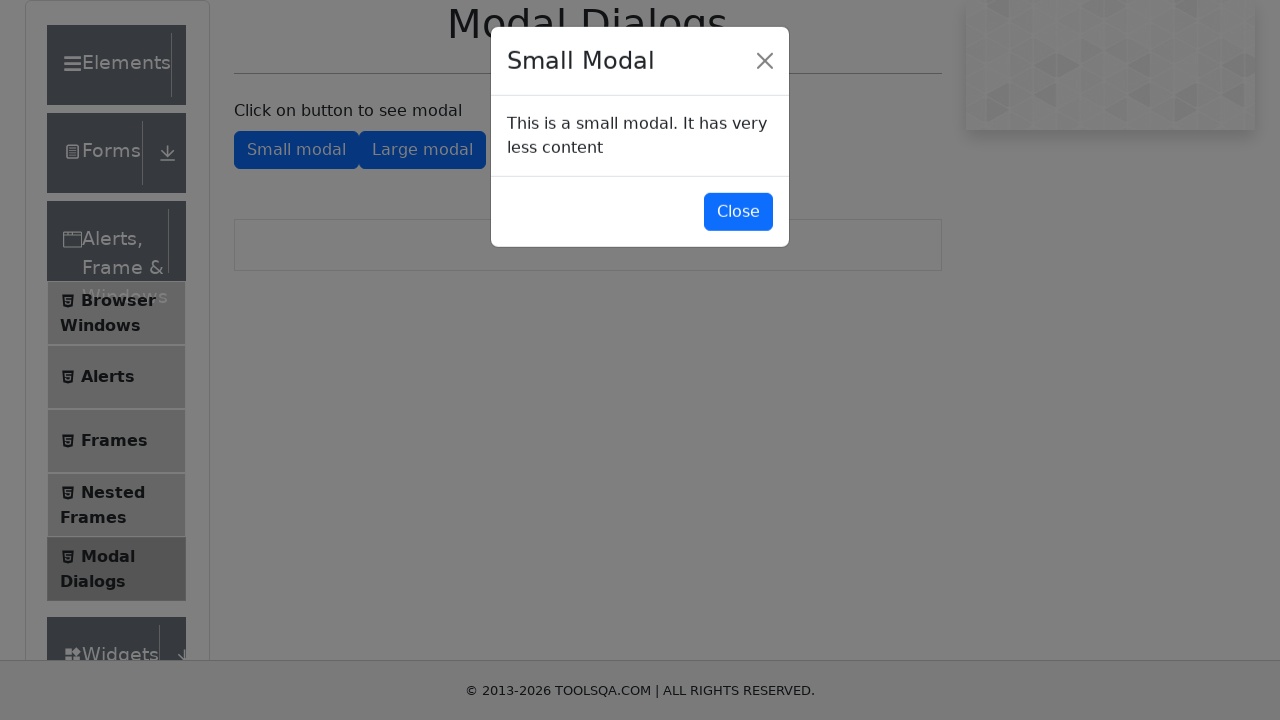

Clicked close button to close the small modal dialog at (738, 214) on #closeSmallModal
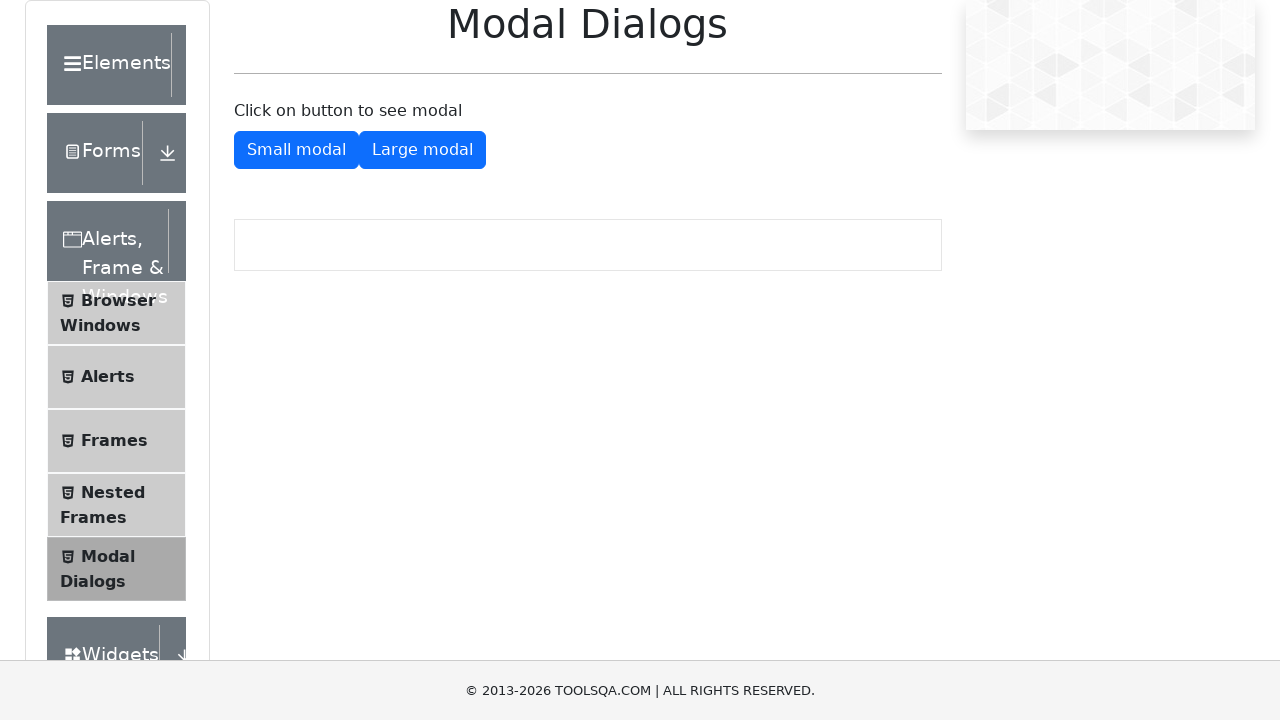

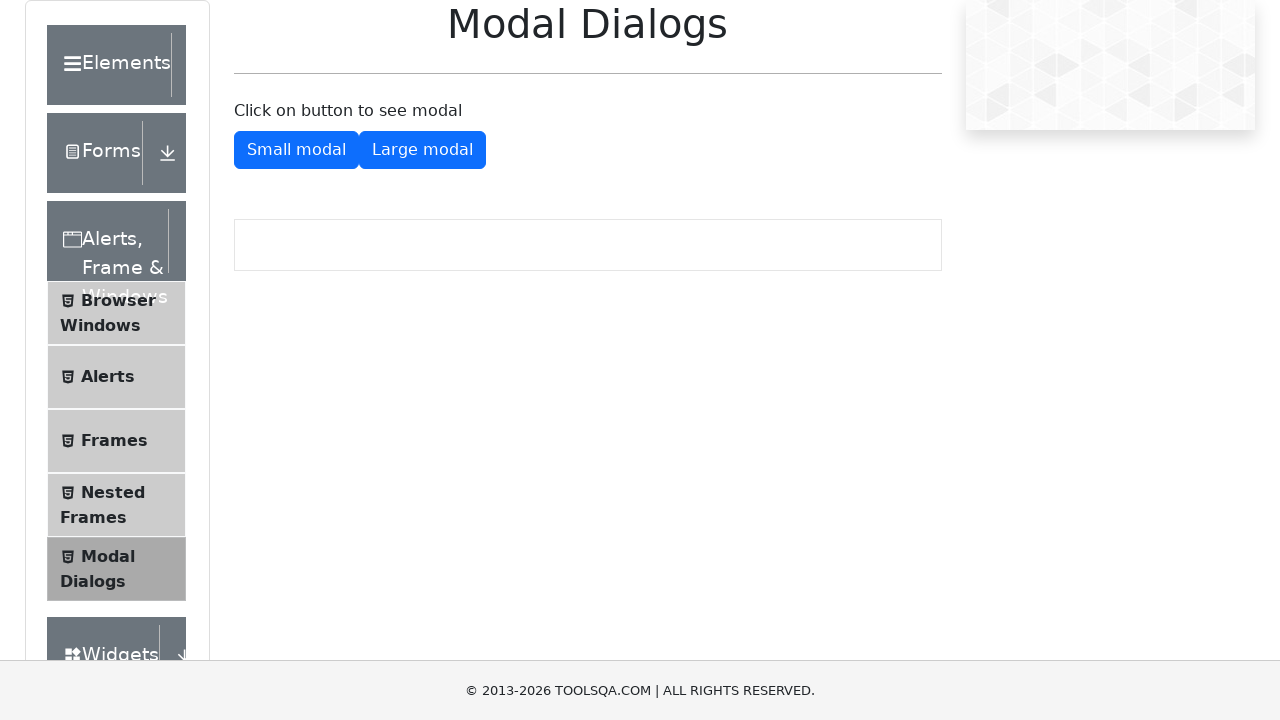